Tests the text box form by filling all fields and verifying the output is displayed after submission

Starting URL: https://demoqa.com/elements

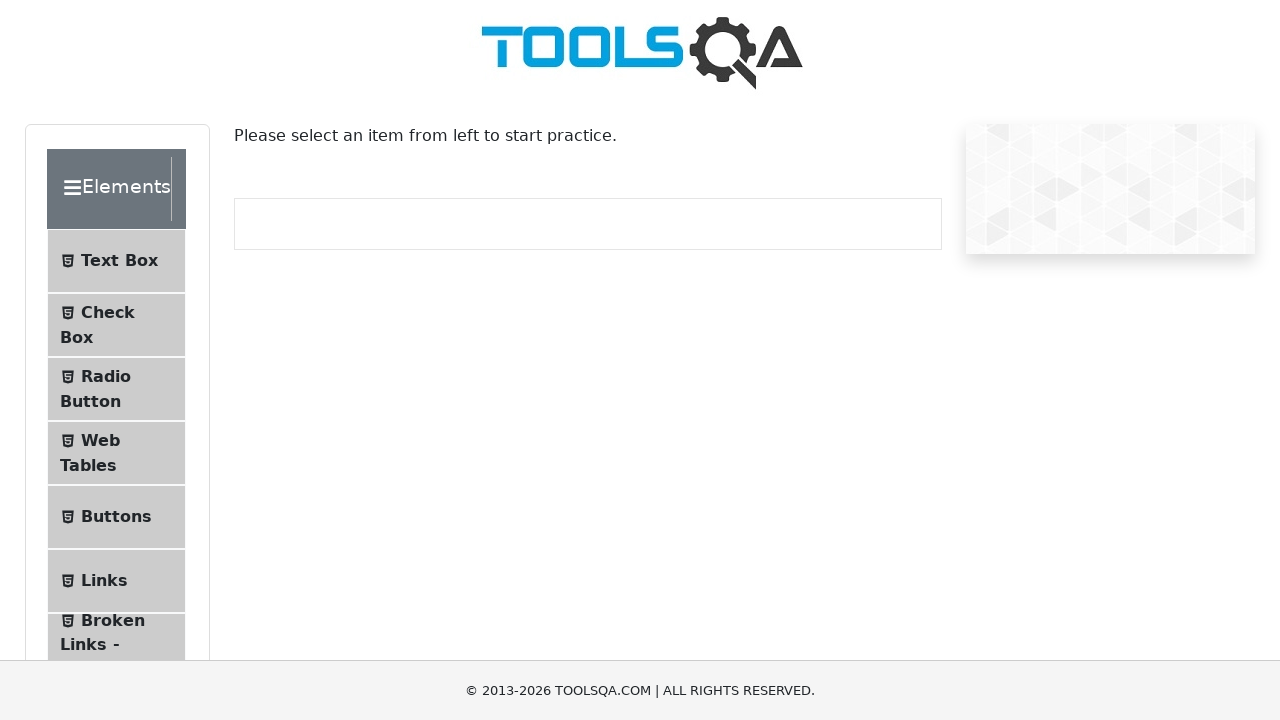

Clicked on Text Box menu item at (116, 261) on #item-0
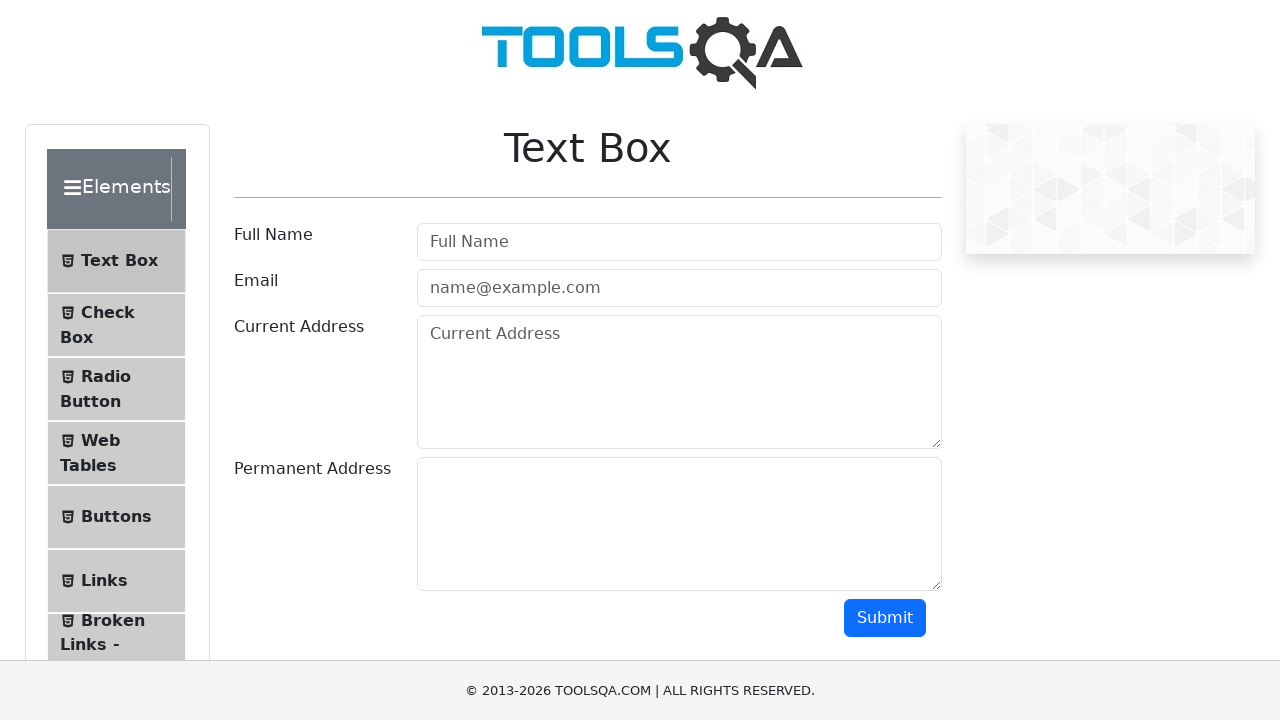

Filled userName field with 'AddressLita' on #userName
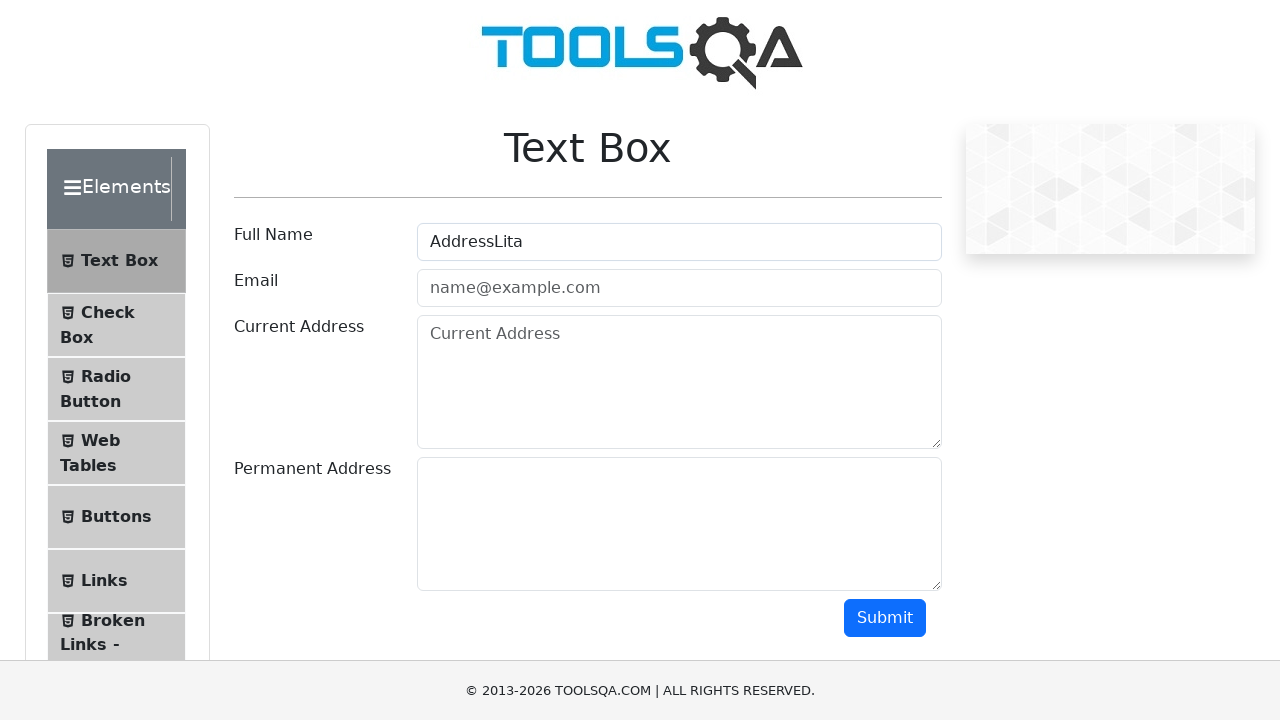

Filled userEmail field with 'test@test.com' on #userEmail
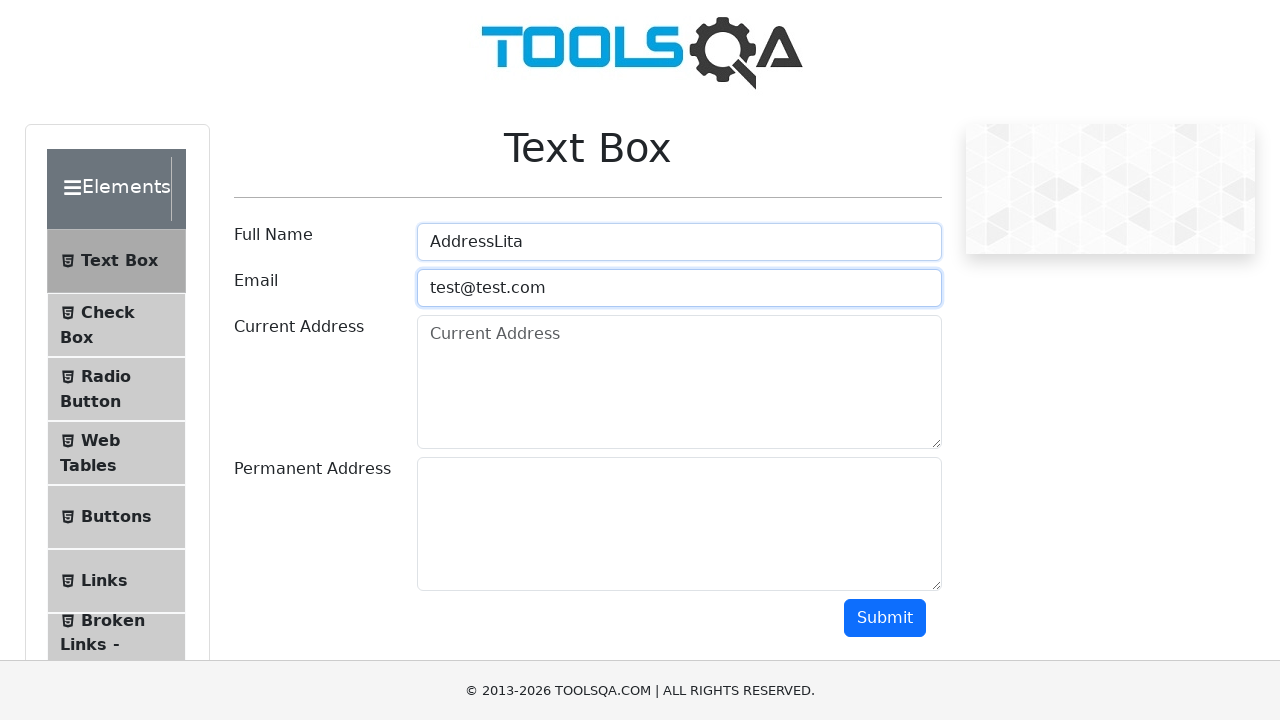

Filled currentAddress field with 'test address' on #currentAddress
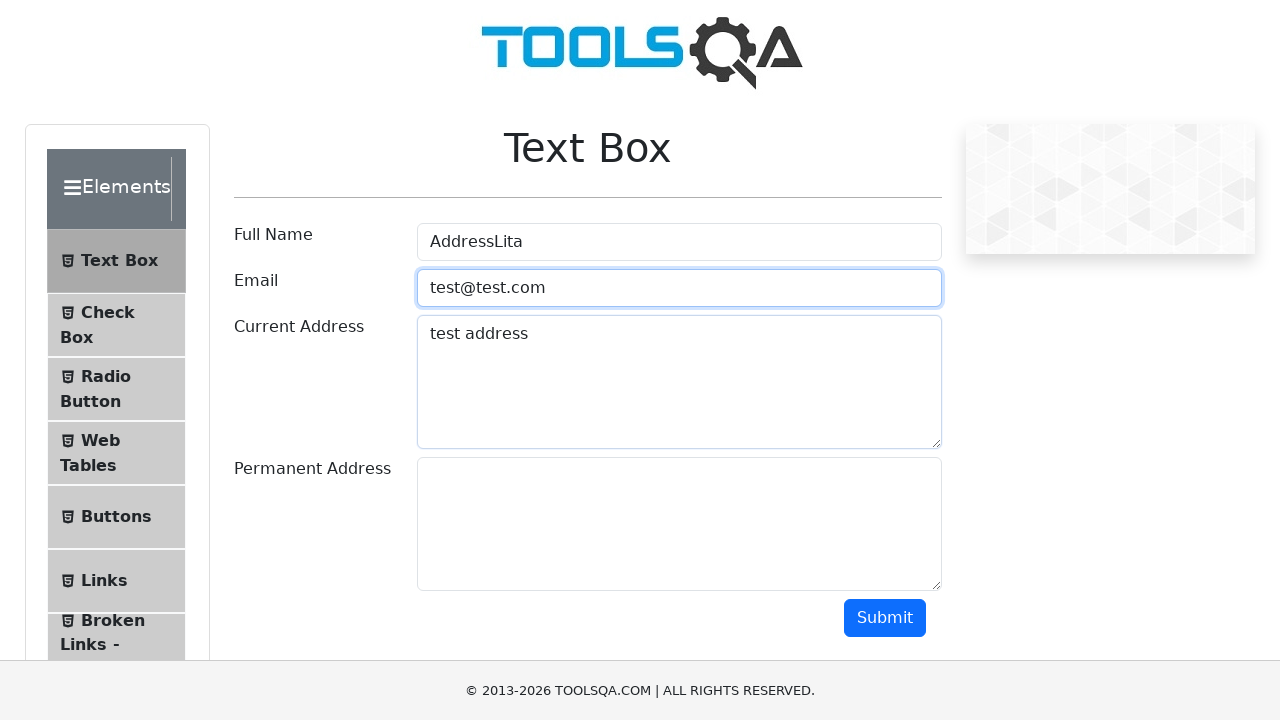

Filled permanentAddress field with 'test address that is permanent' on #permanentAddress
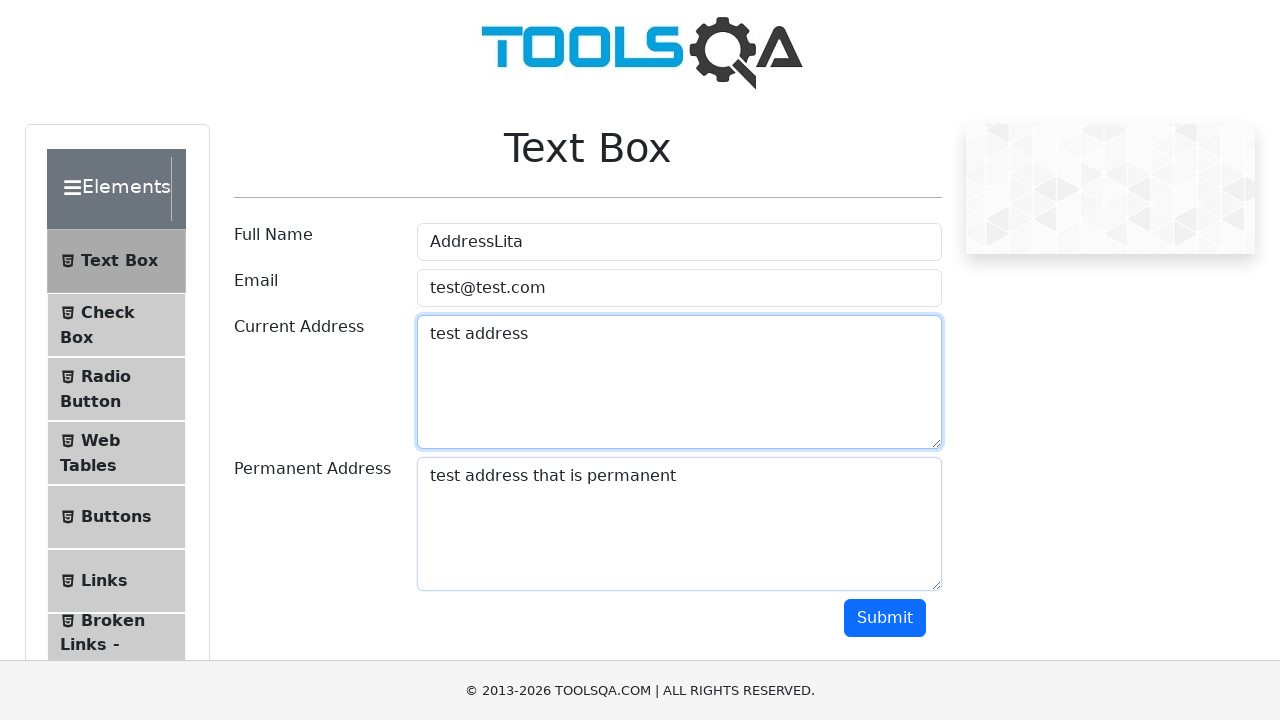

Clicked submit button to submit the form at (885, 618) on #submit
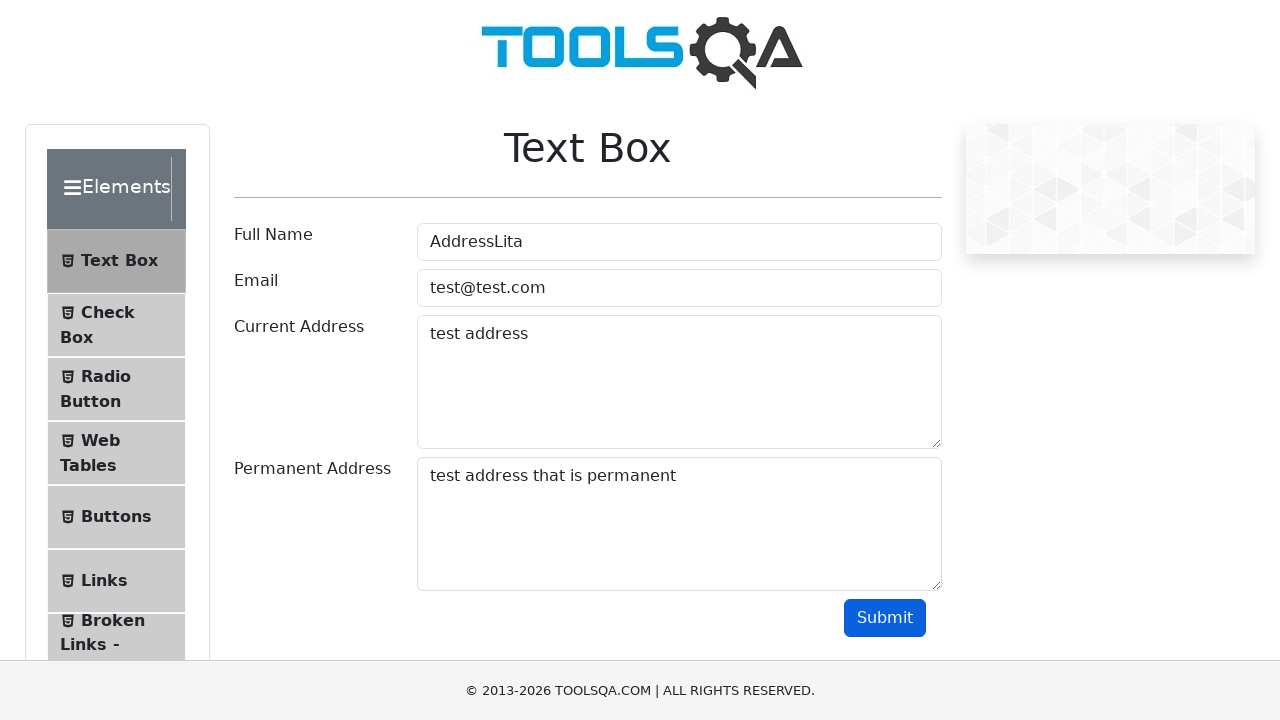

Waited for name output field to be displayed
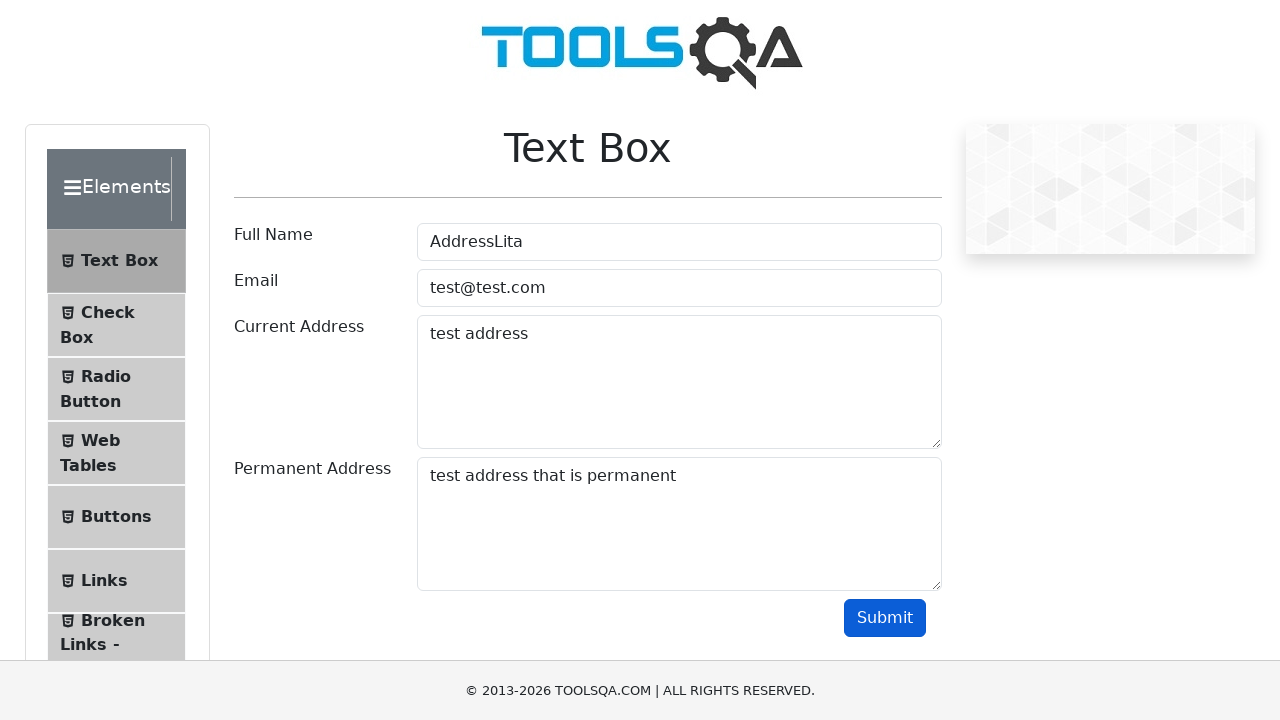

Waited for email output field to be displayed
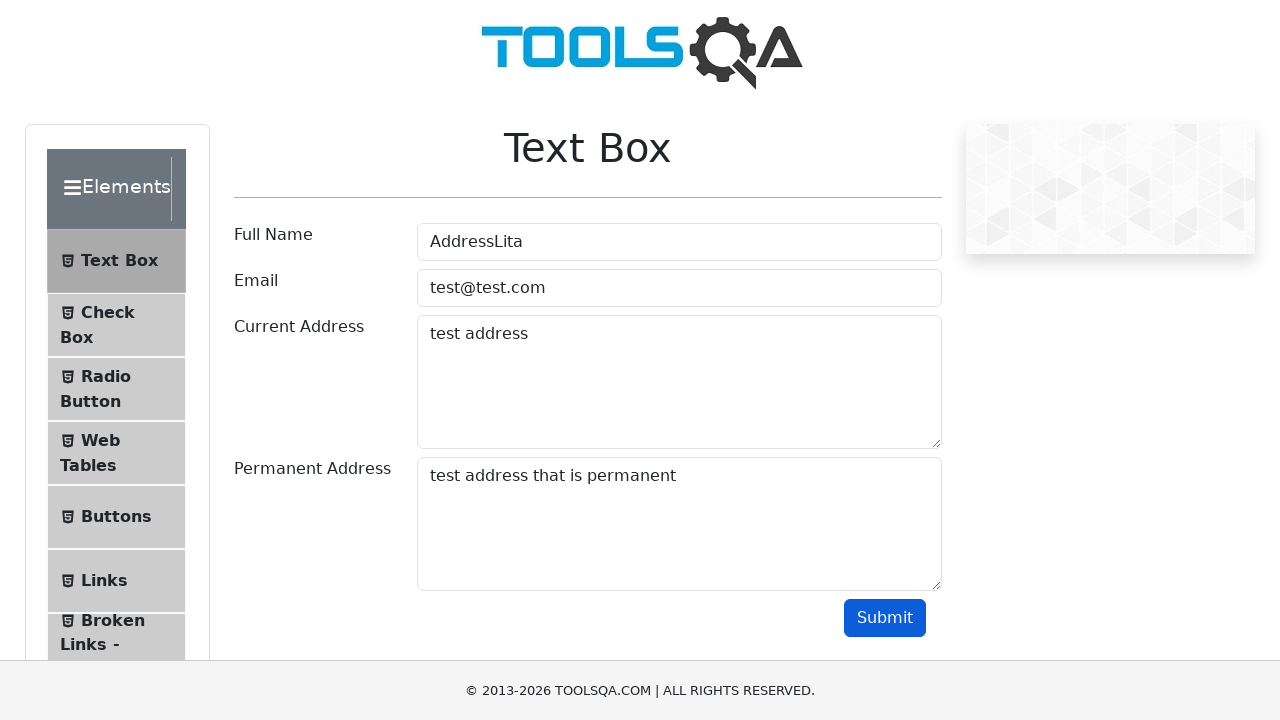

Waited for 'Current Address :' label to be displayed
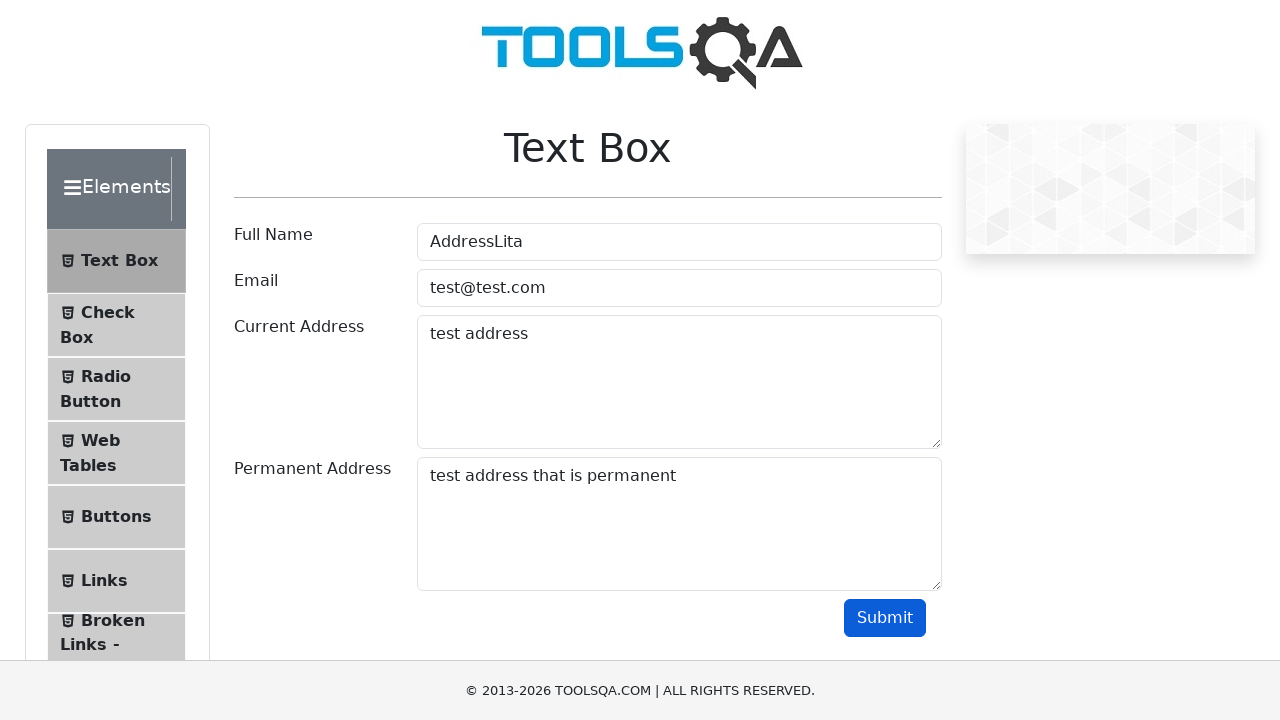

Waited for permanent address output field to be displayed
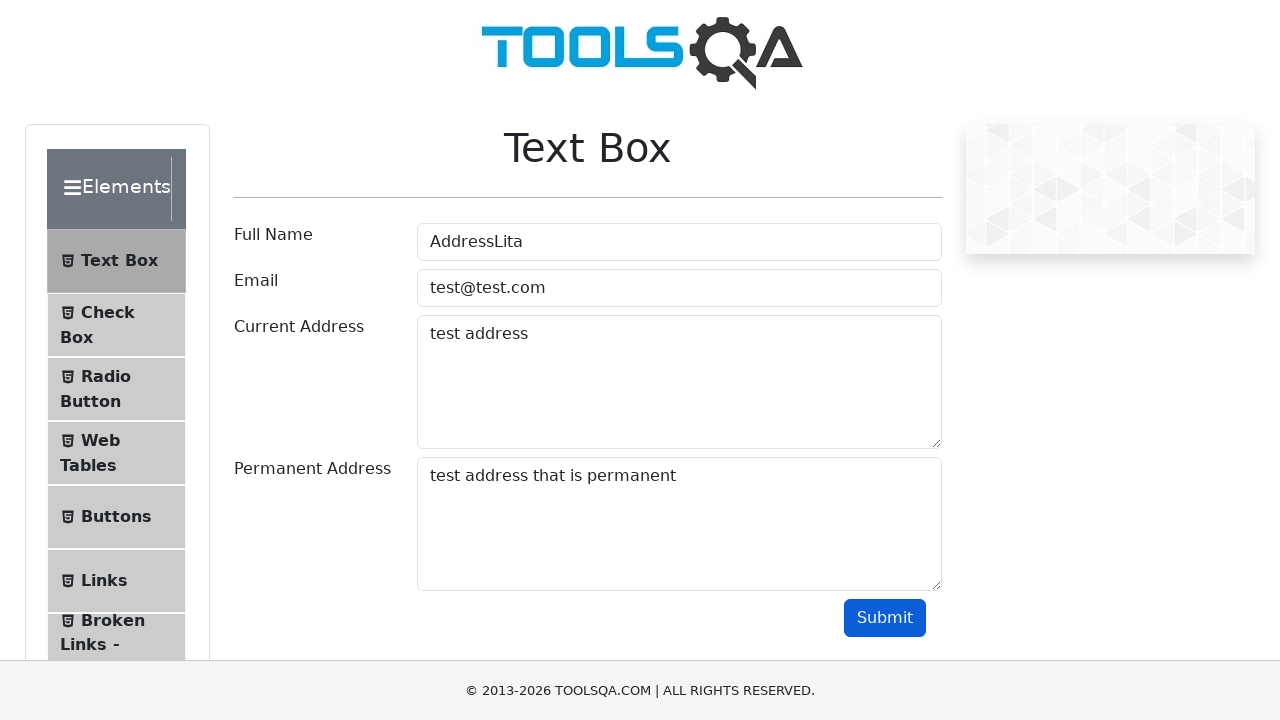

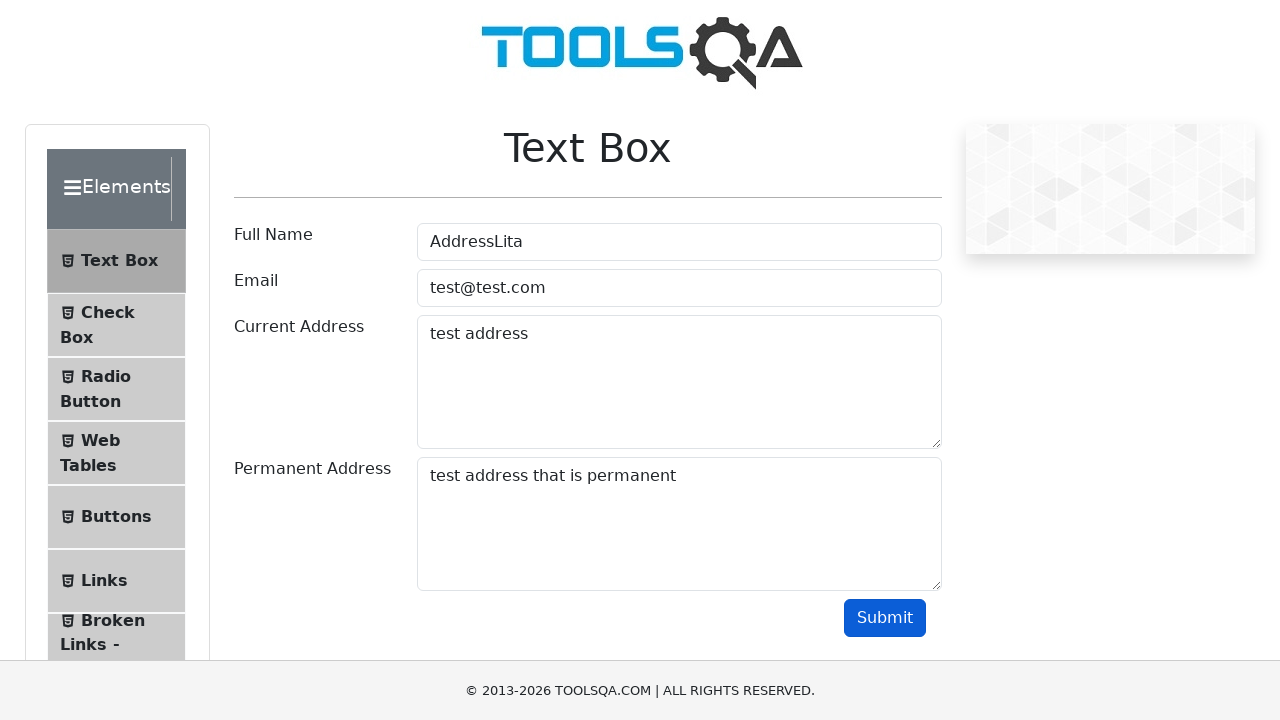